Navigates to Challenging DOM page and searches for specific text in table cells

Starting URL: https://the-internet.herokuapp.com

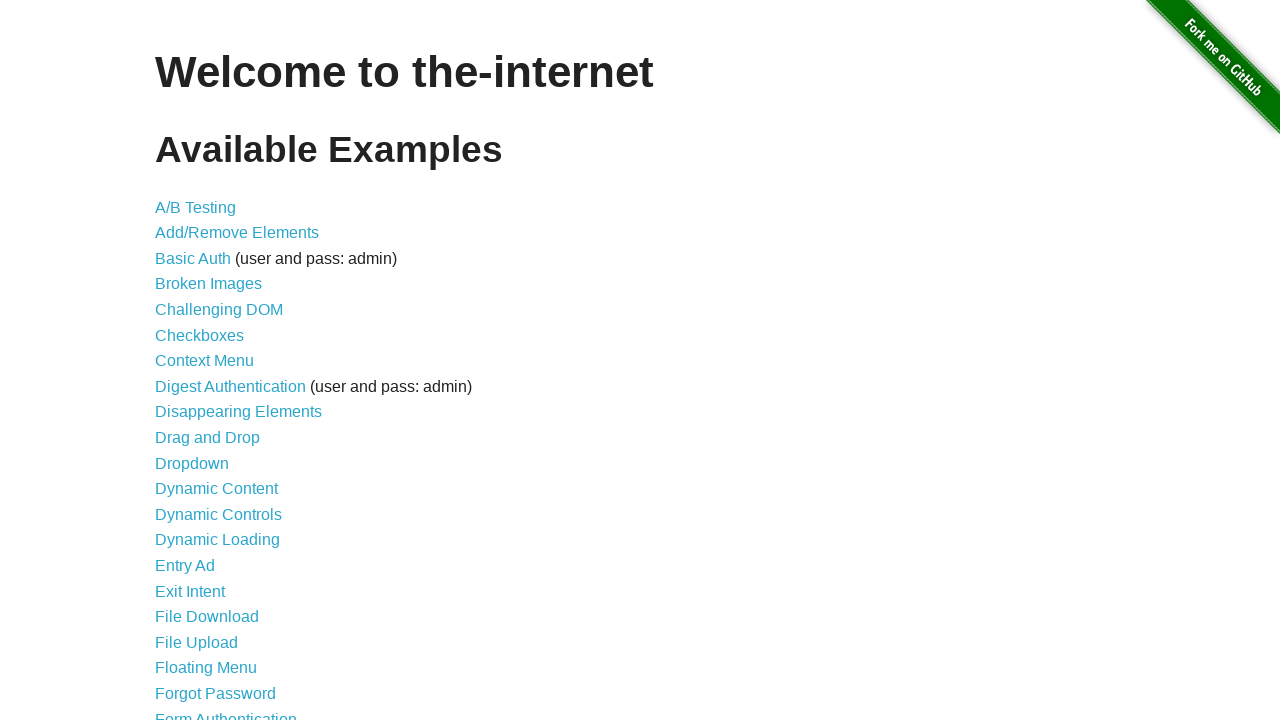

Clicked on Challenging DOM link at (219, 310) on text=Challenging DOM
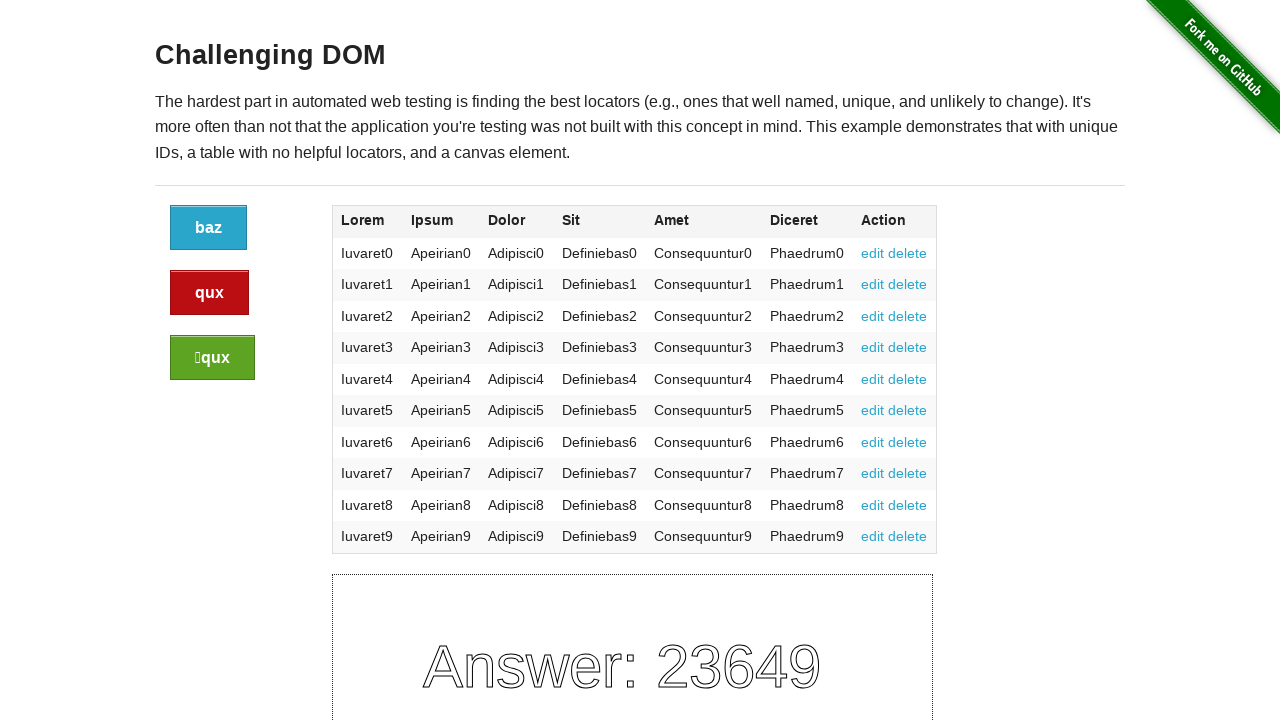

Navigated to Challenging DOM page
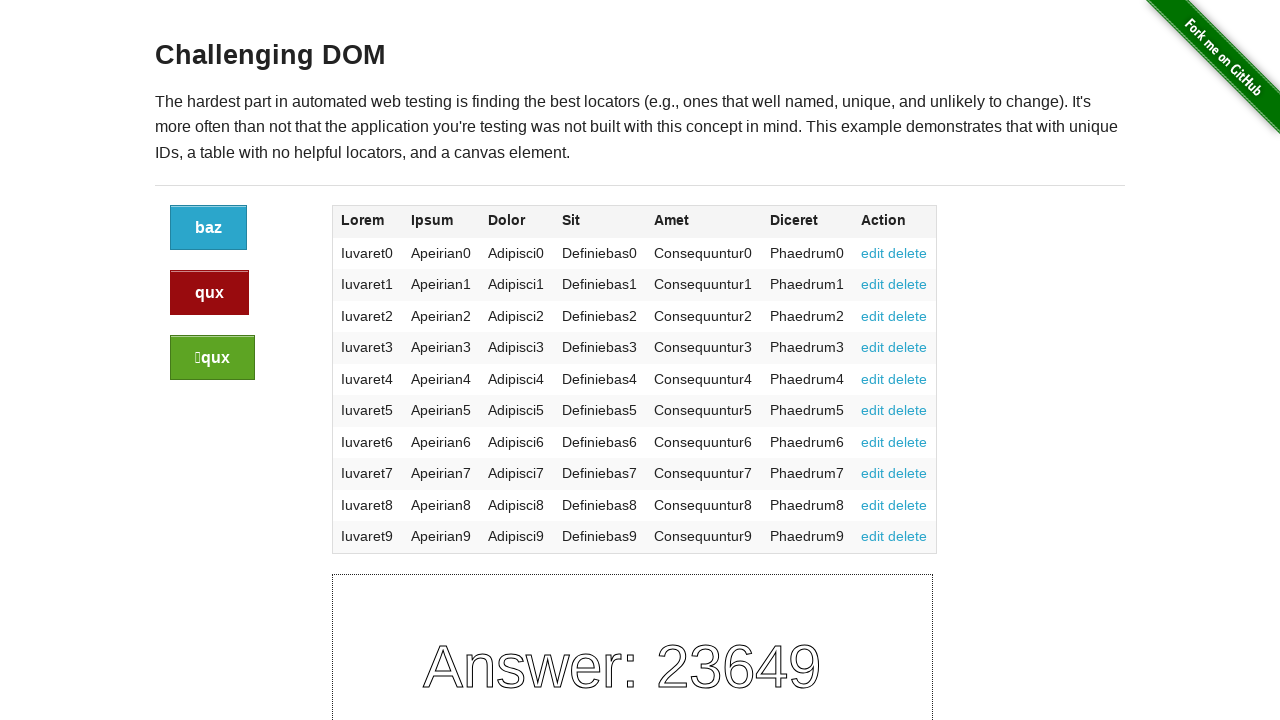

Table body loaded on Challenging DOM page
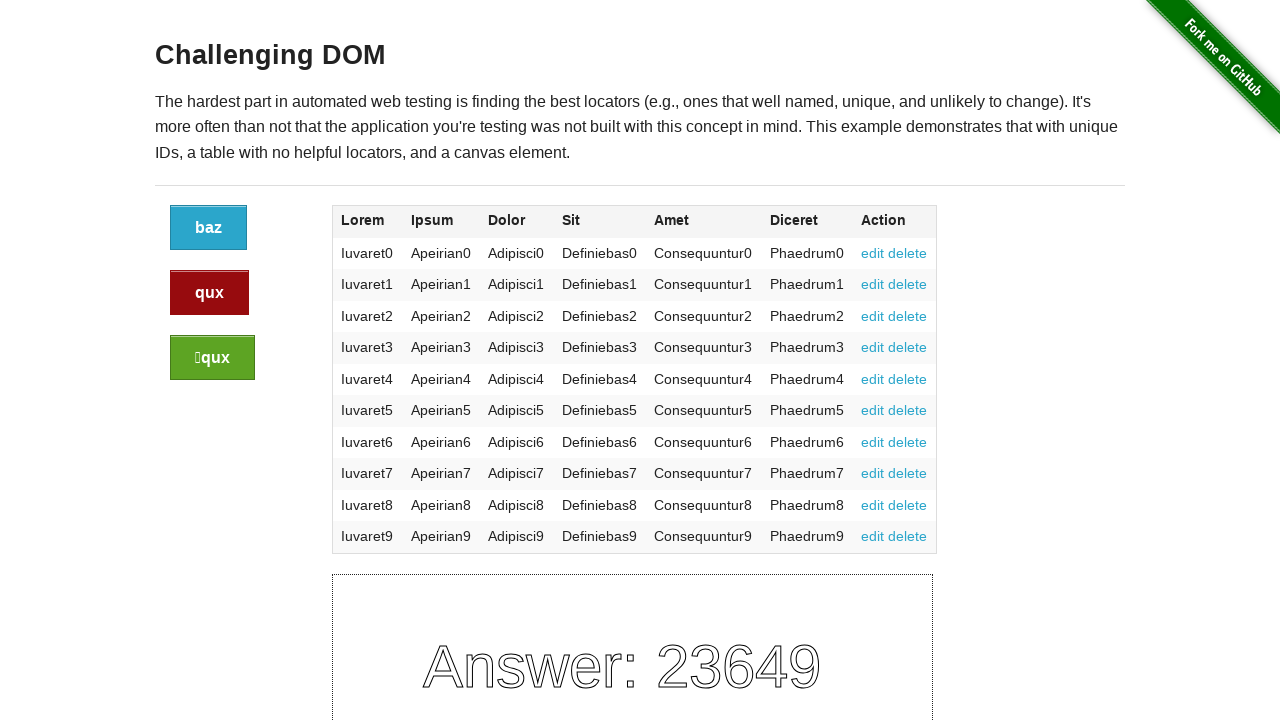

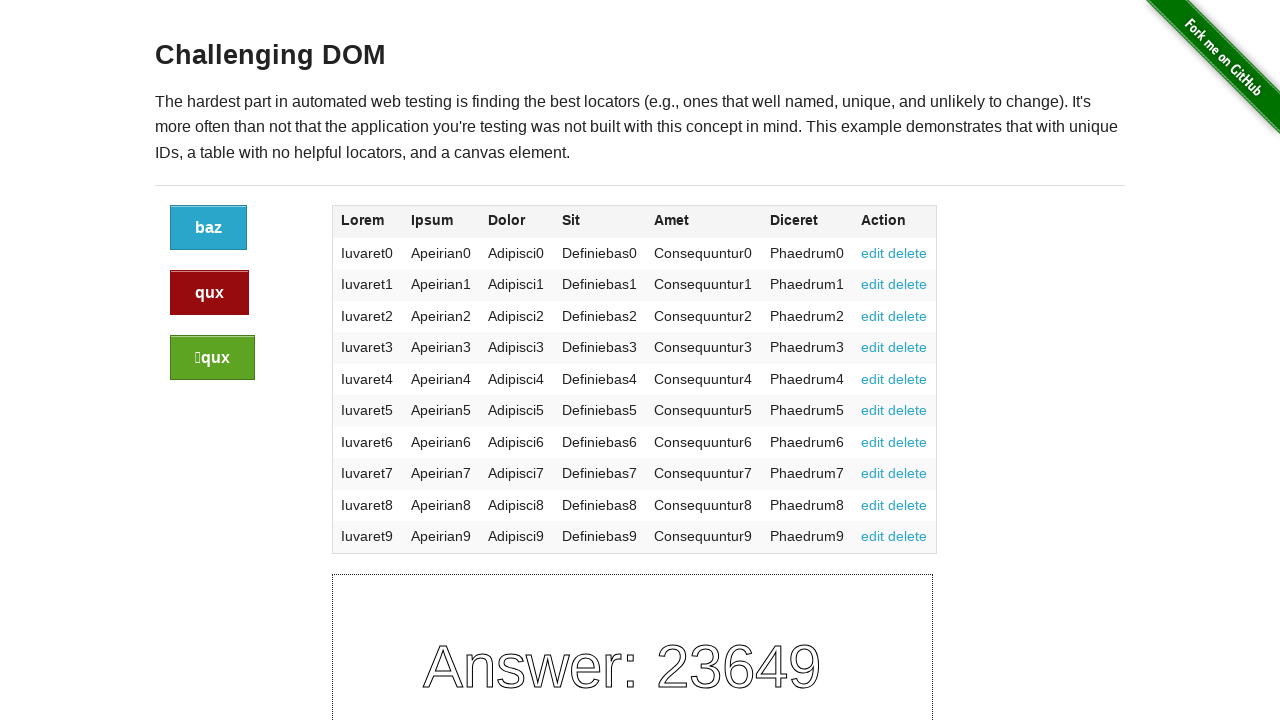